Scrolls down the page and then uses arrow up key to scroll back up

Starting URL: https://automationexercise.com/

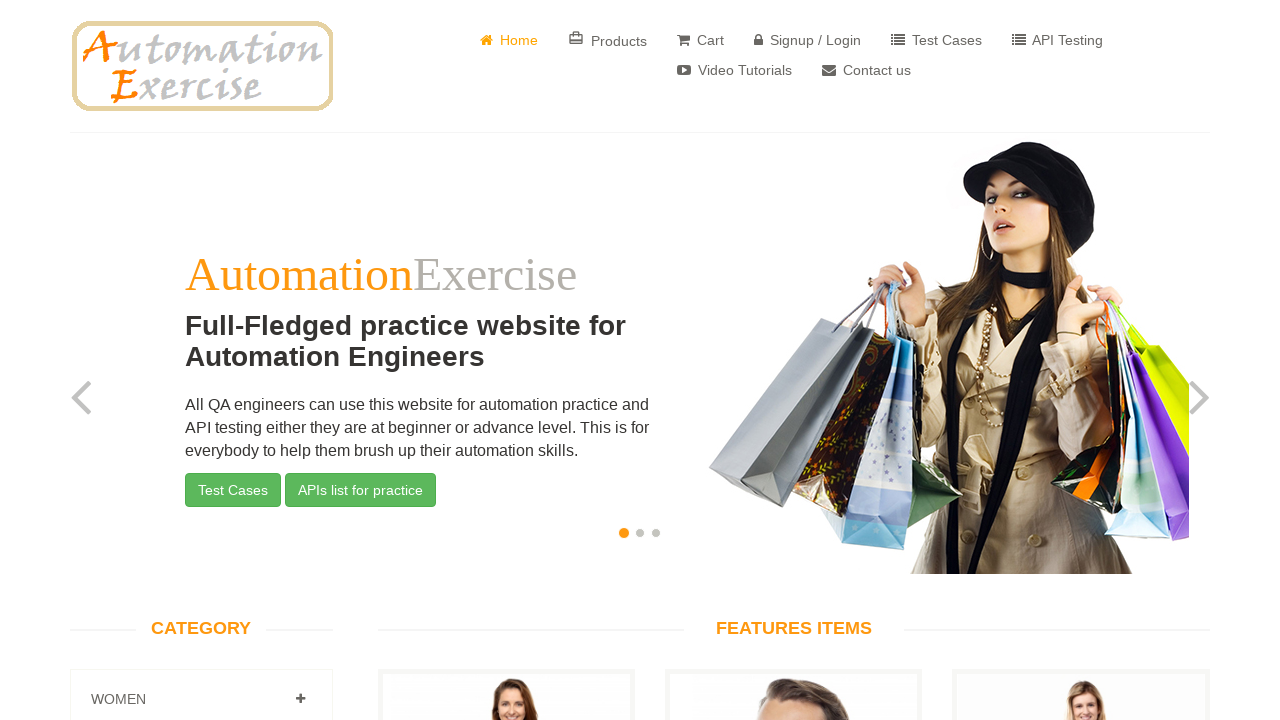

Scrolled down the page to position 1200
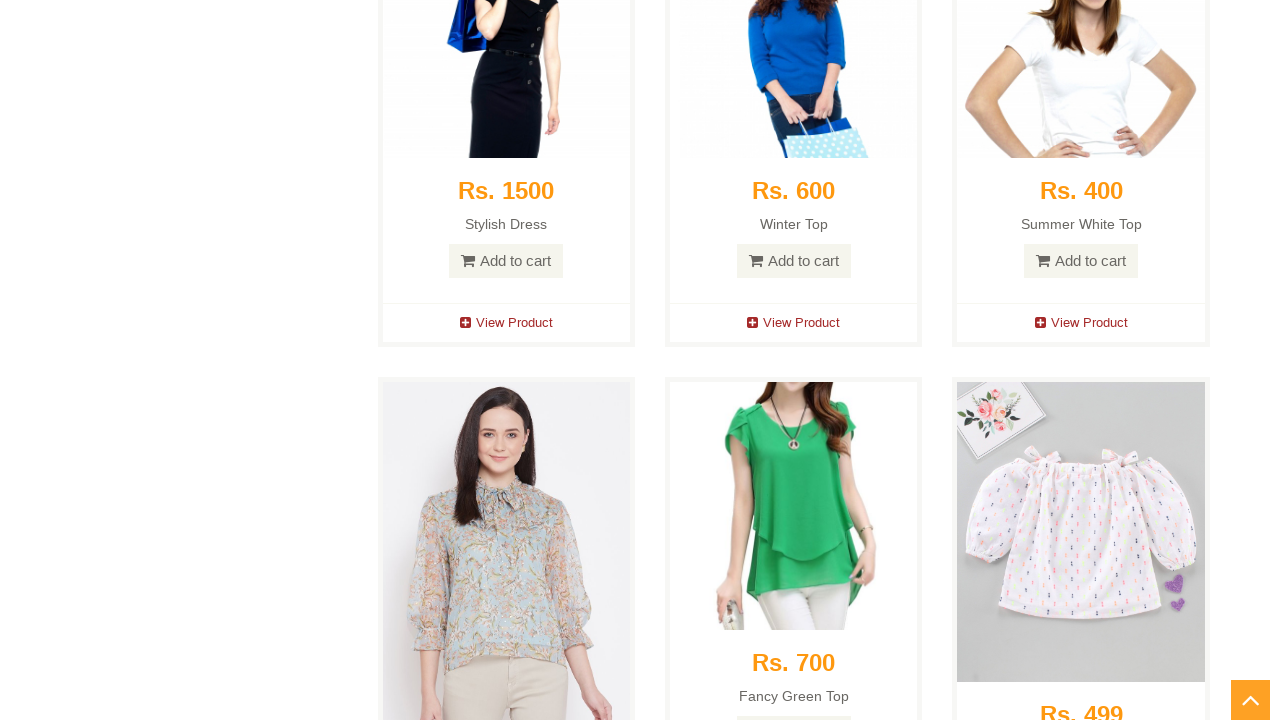

Pressed ArrowUp key to scroll back up
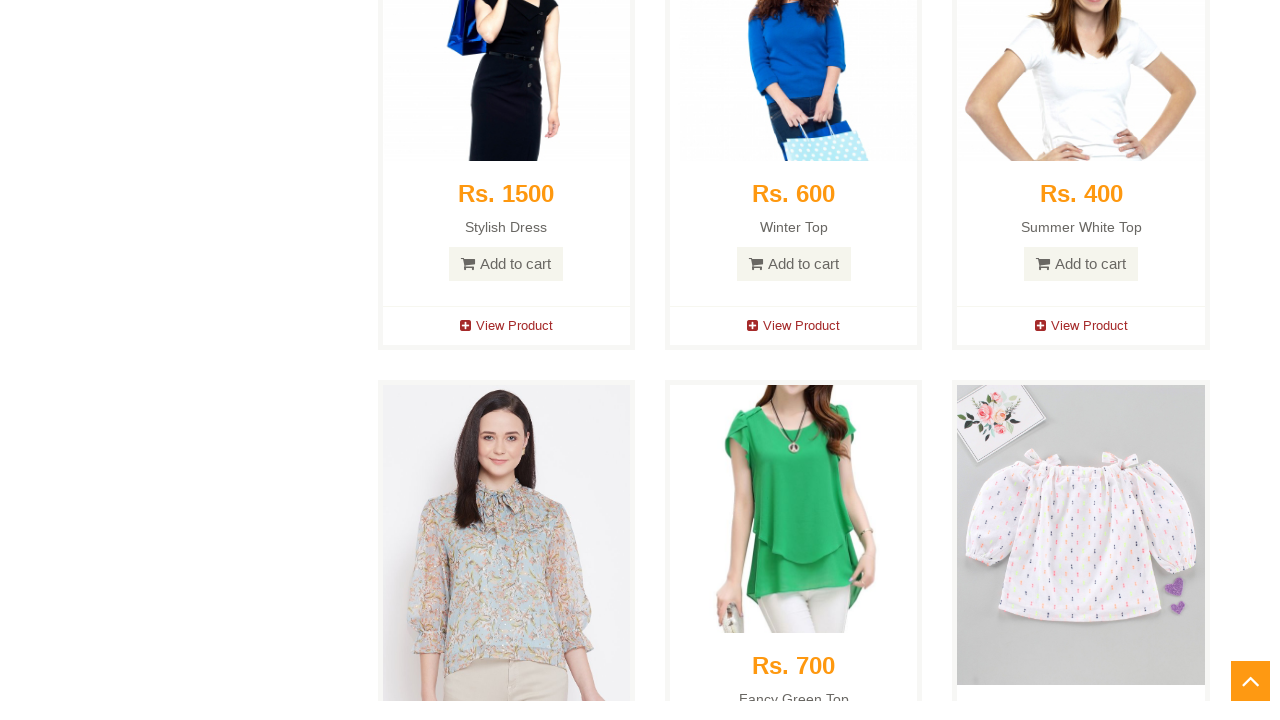

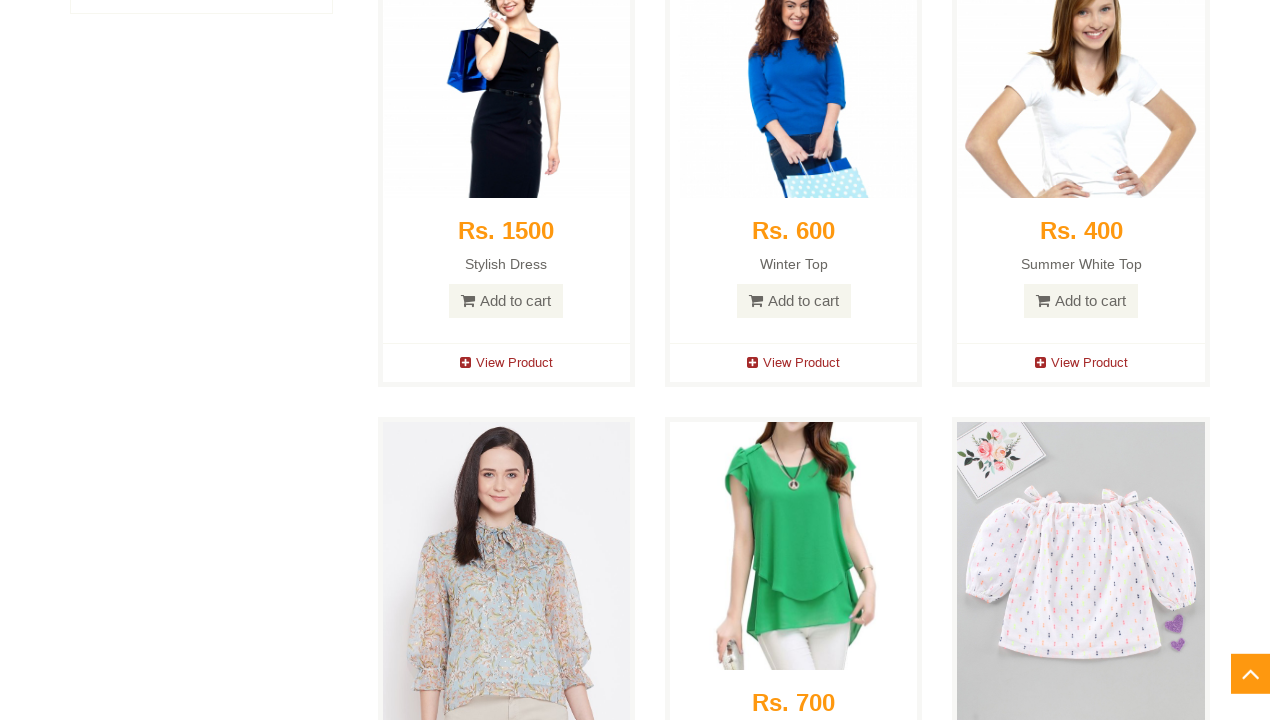